Navigates to the dev.to main page and clicks on the "Week" link to go to the top posts of the week page

Starting URL: https://dev.to/

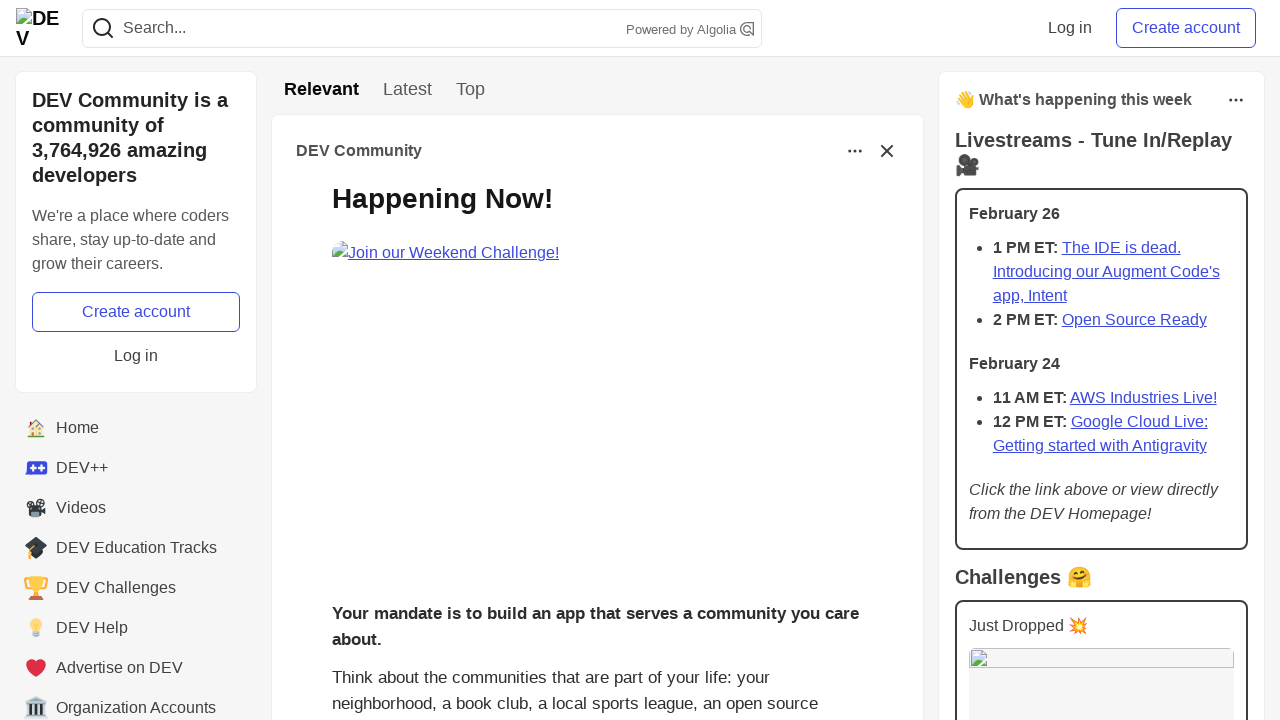

Clicked on the 'Week' link to navigate to top posts of the week at (470, 90) on a[href='/top/week']
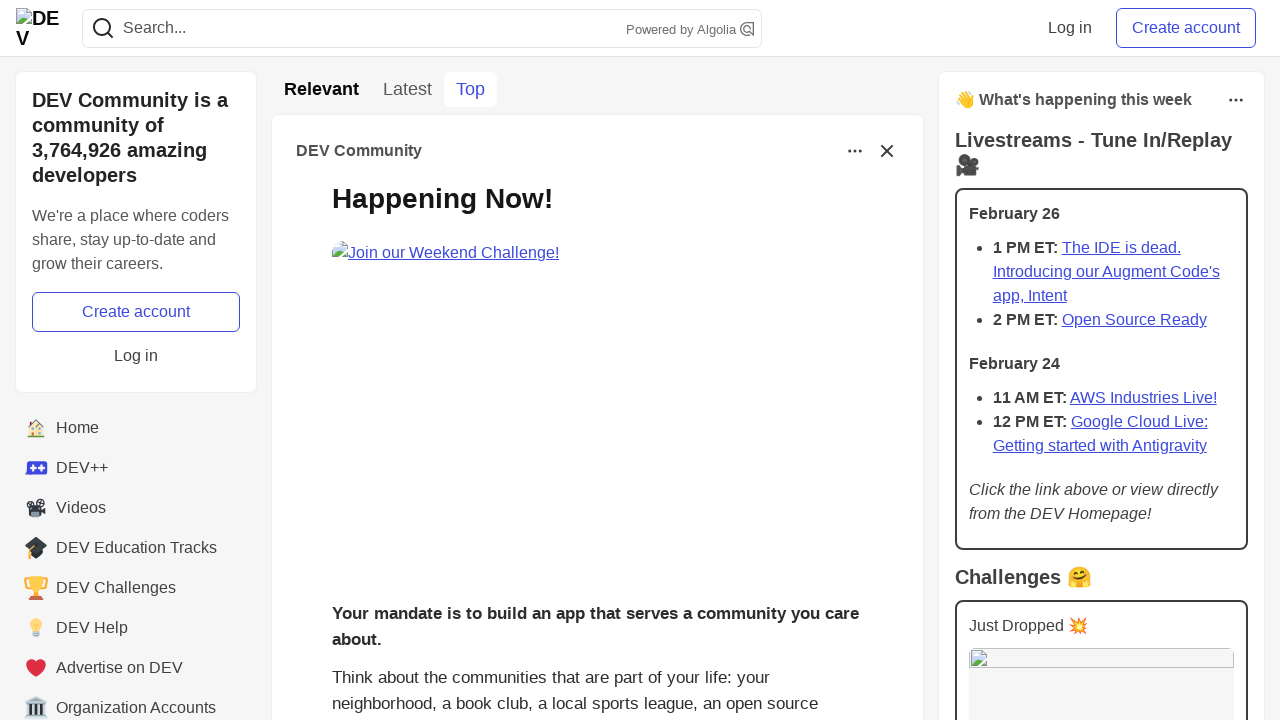

Navigation to top posts of the week page completed
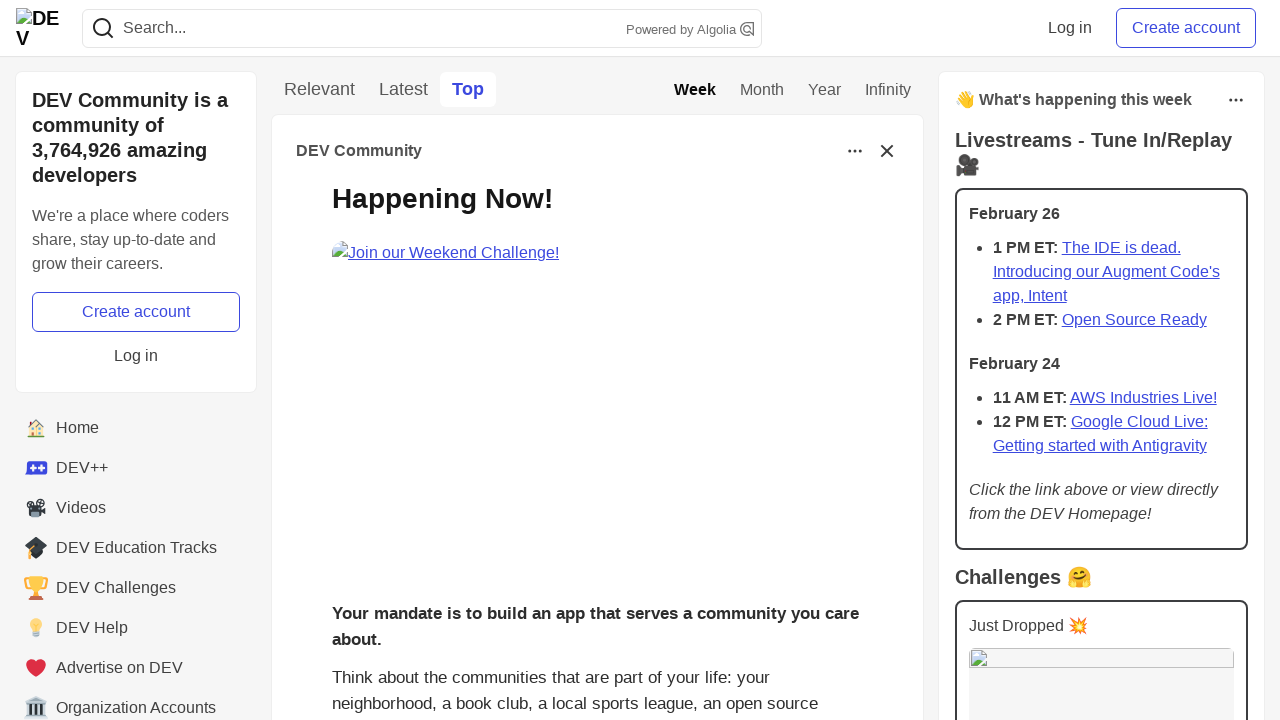

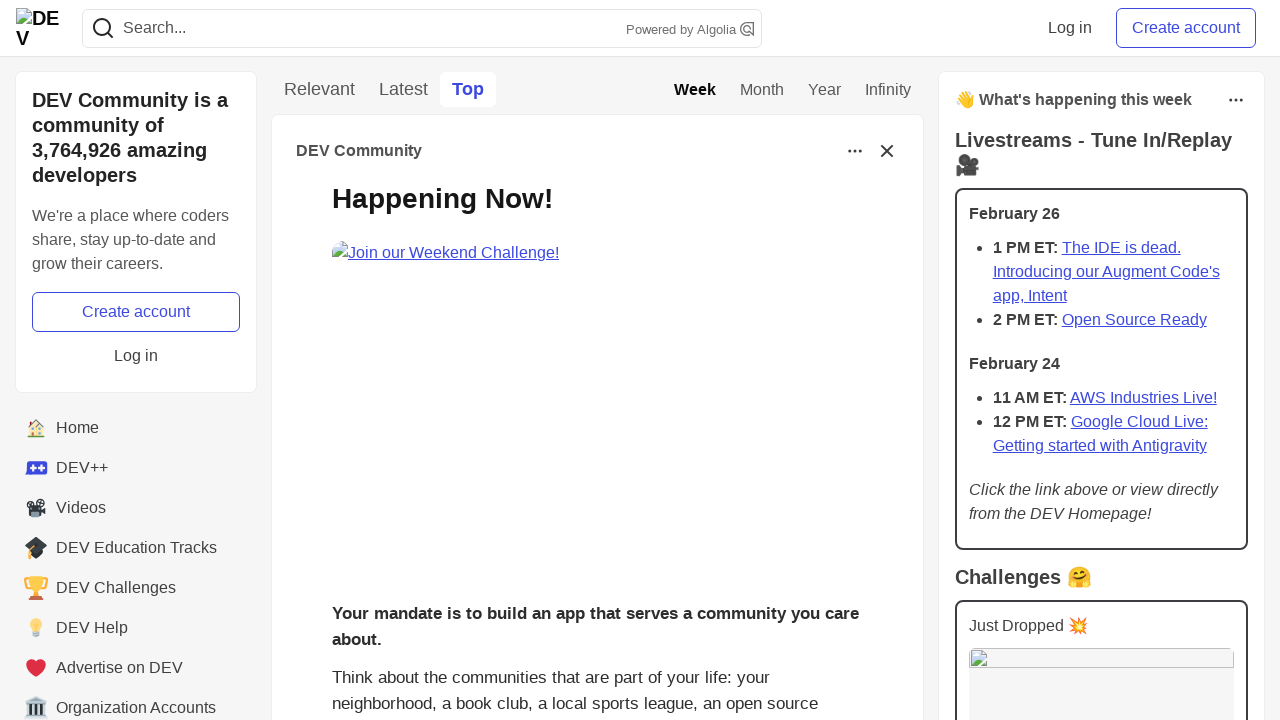